Tests file upload functionality by selecting a file and uploading it, then verifying the success message

Starting URL: https://the-internet.herokuapp.com/upload

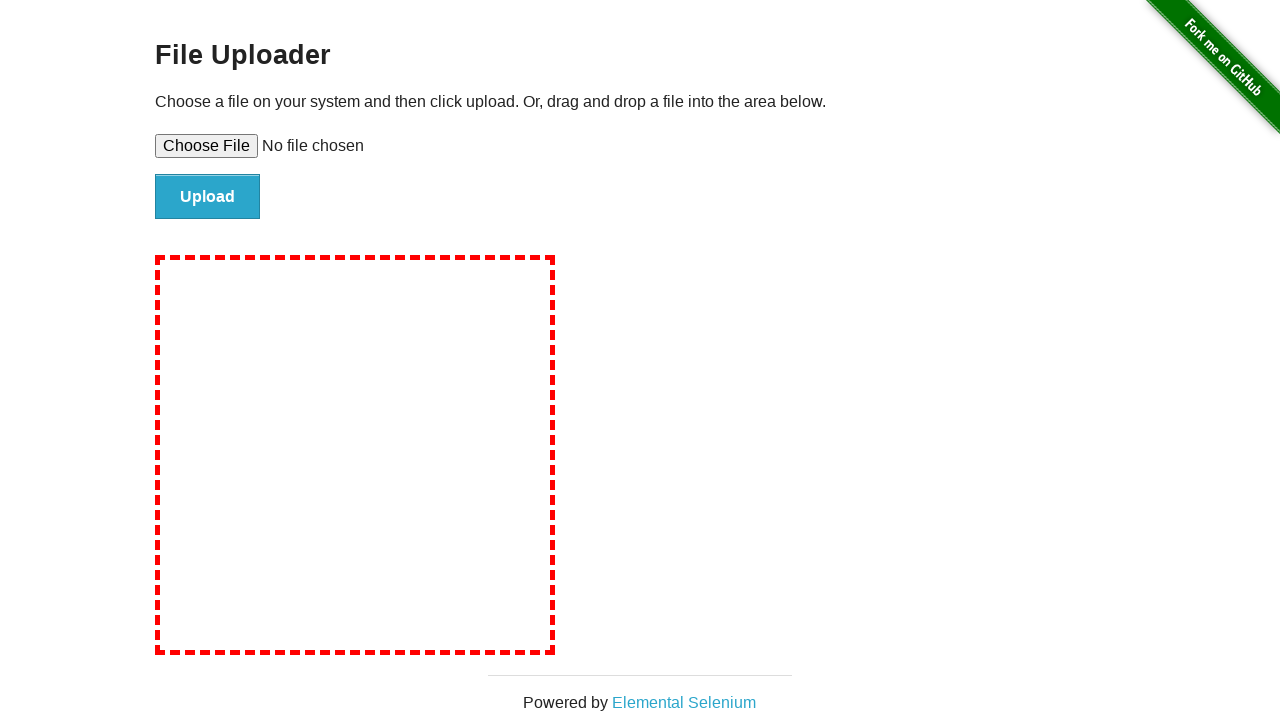

Selected temporary text file for upload
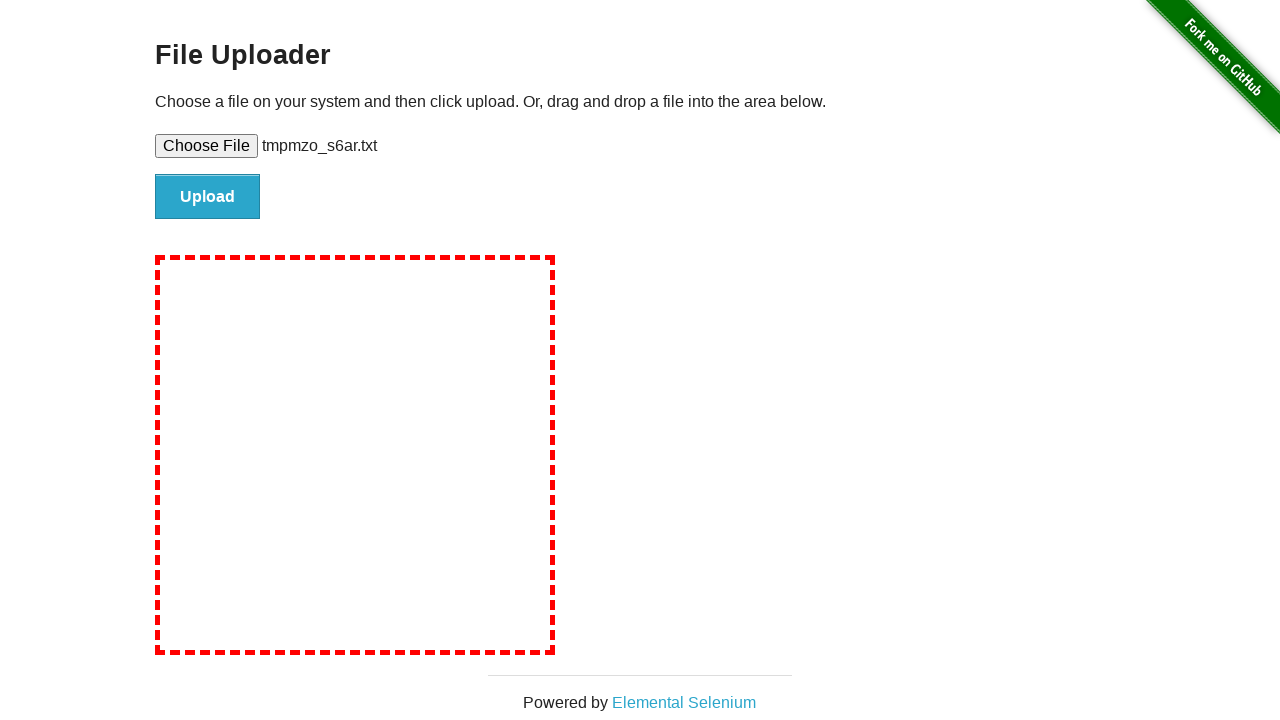

Clicked the upload button at (208, 197) on #file-submit
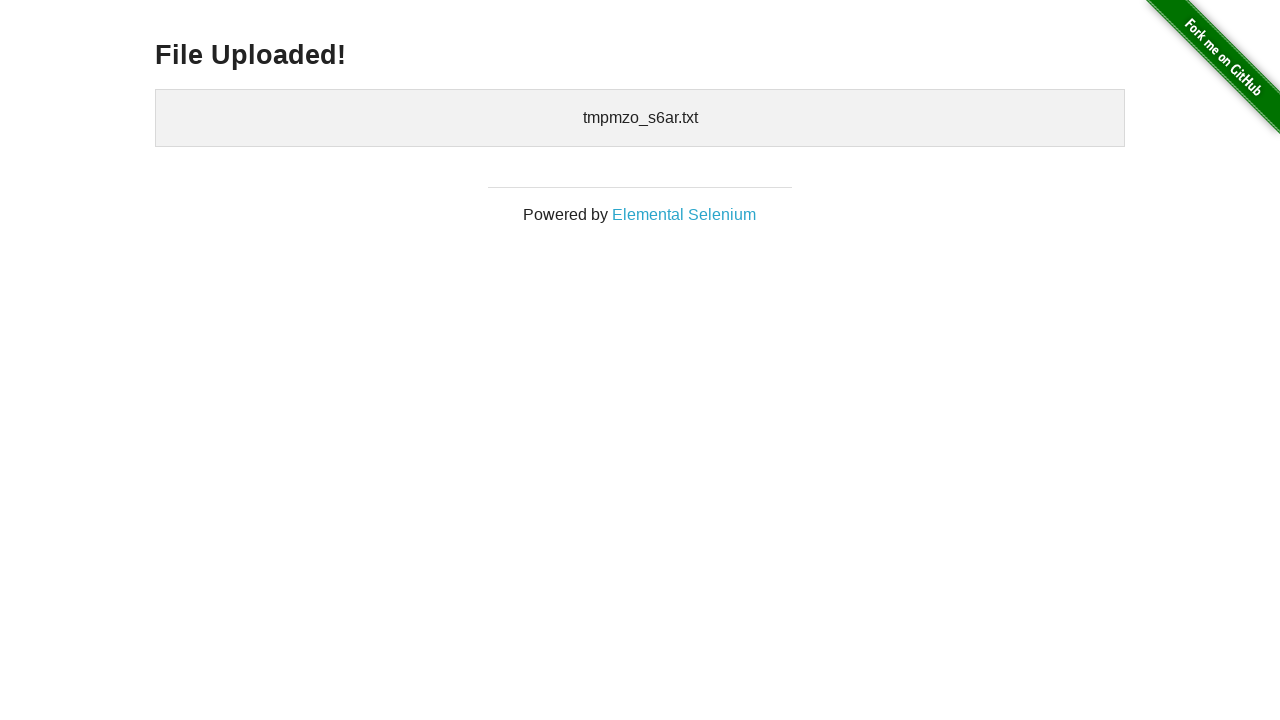

Success message header loaded
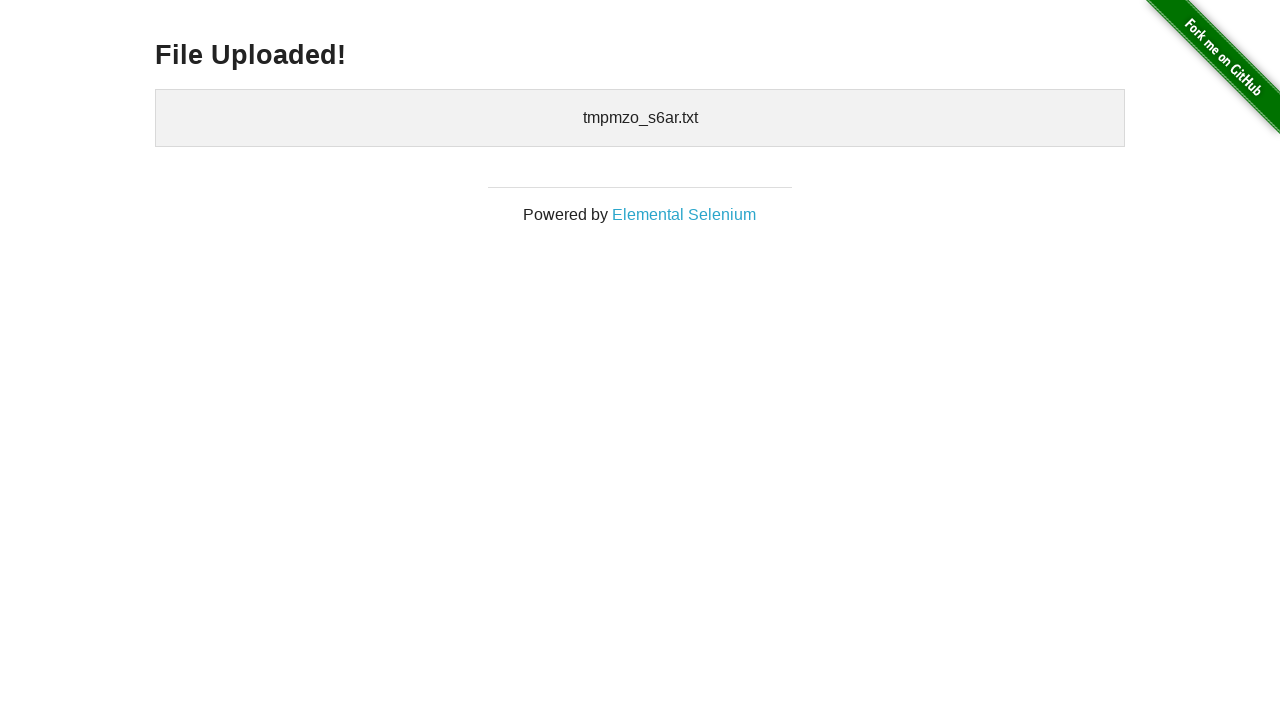

Located success message element
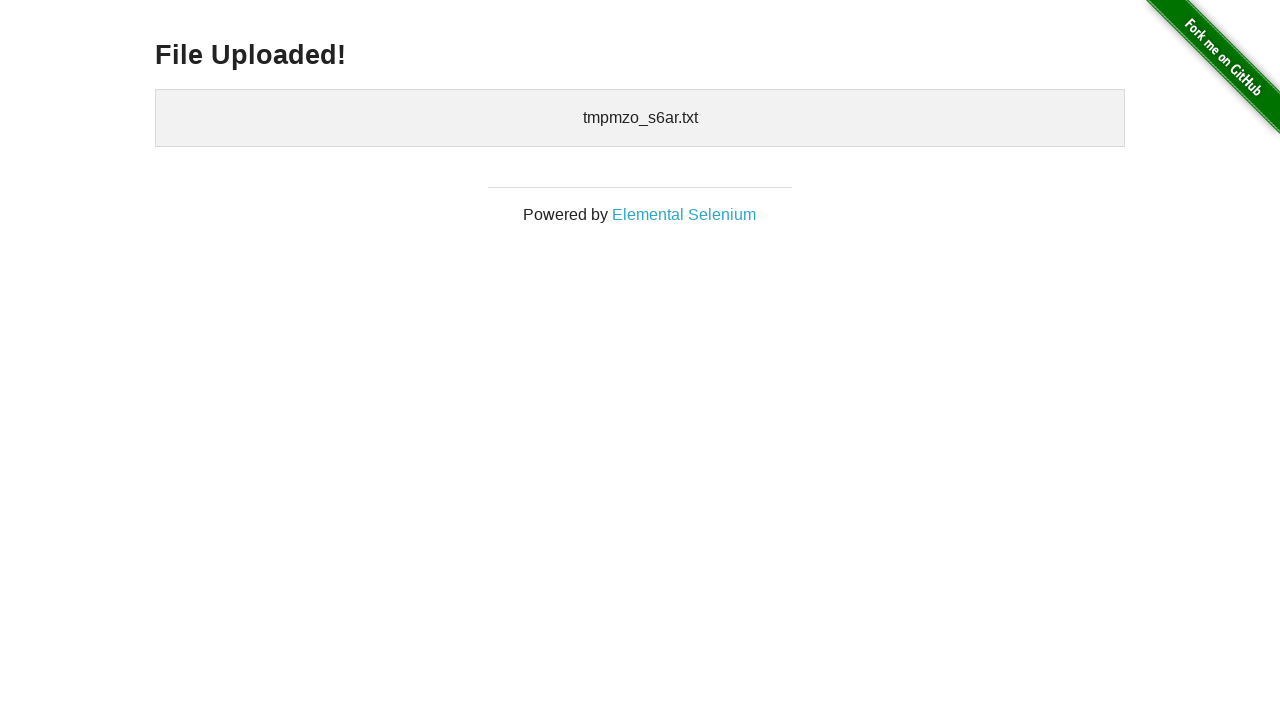

Verified success message is visible
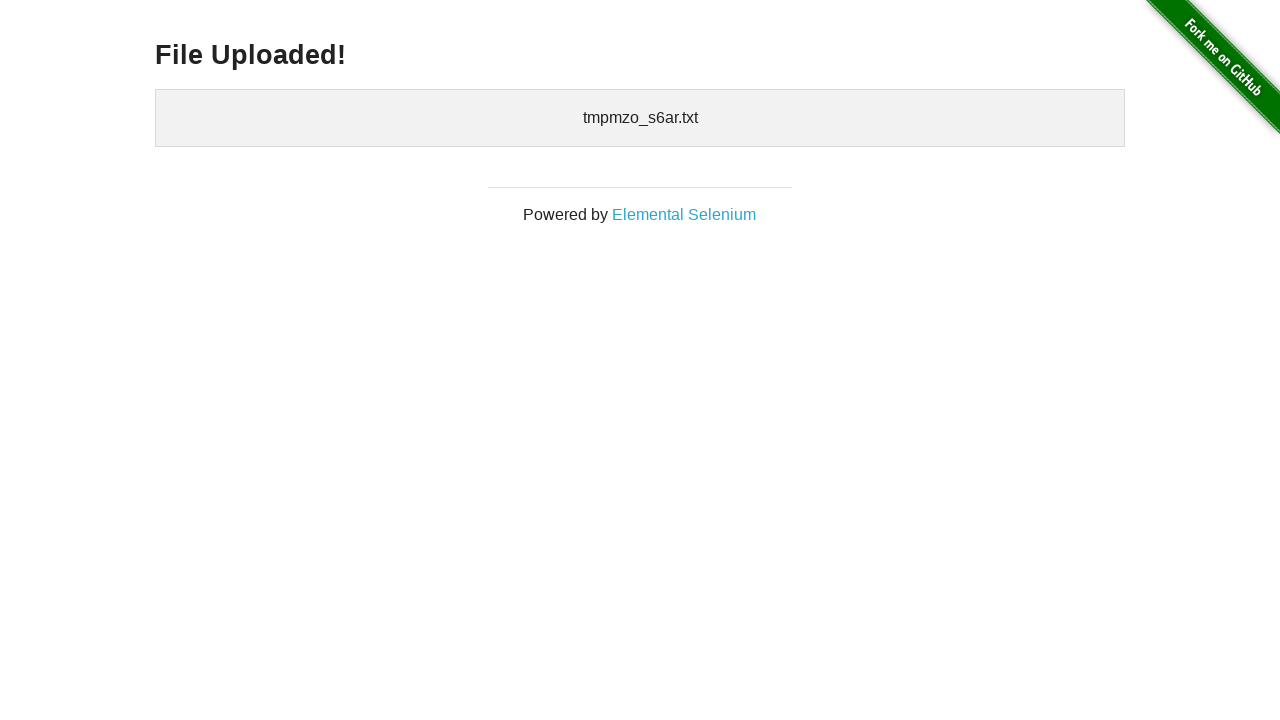

Cleaned up temporary file
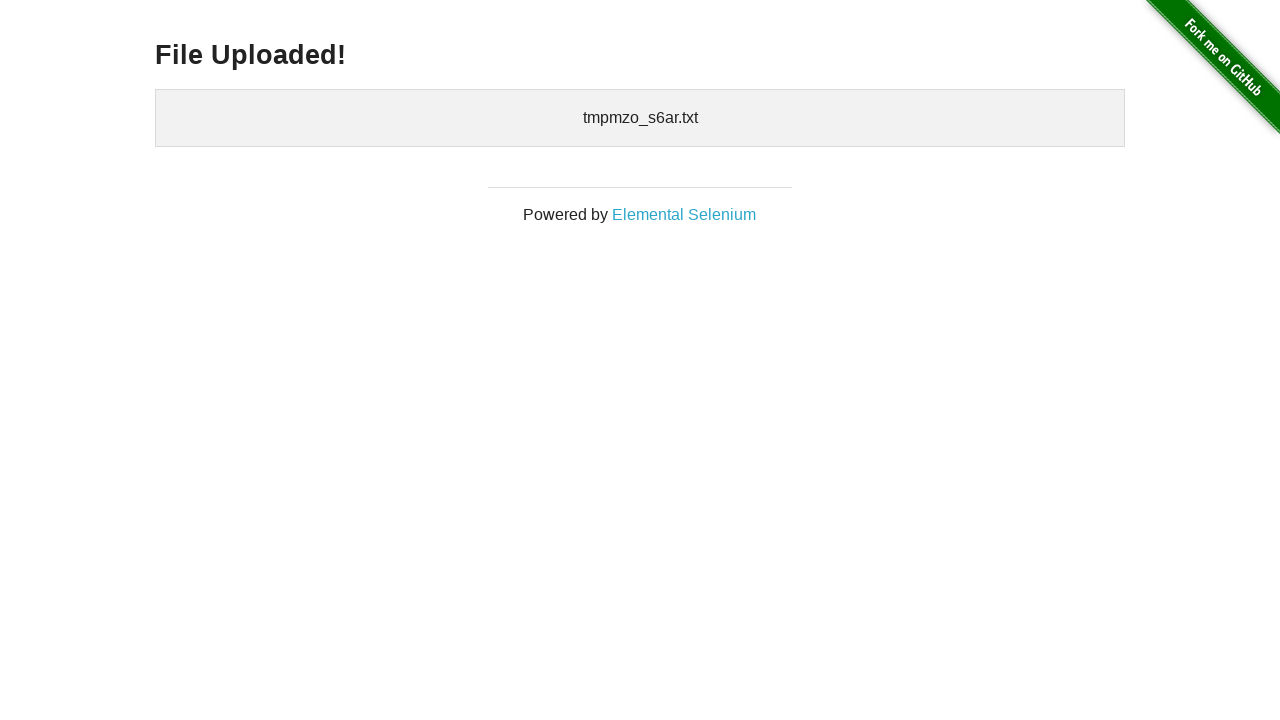

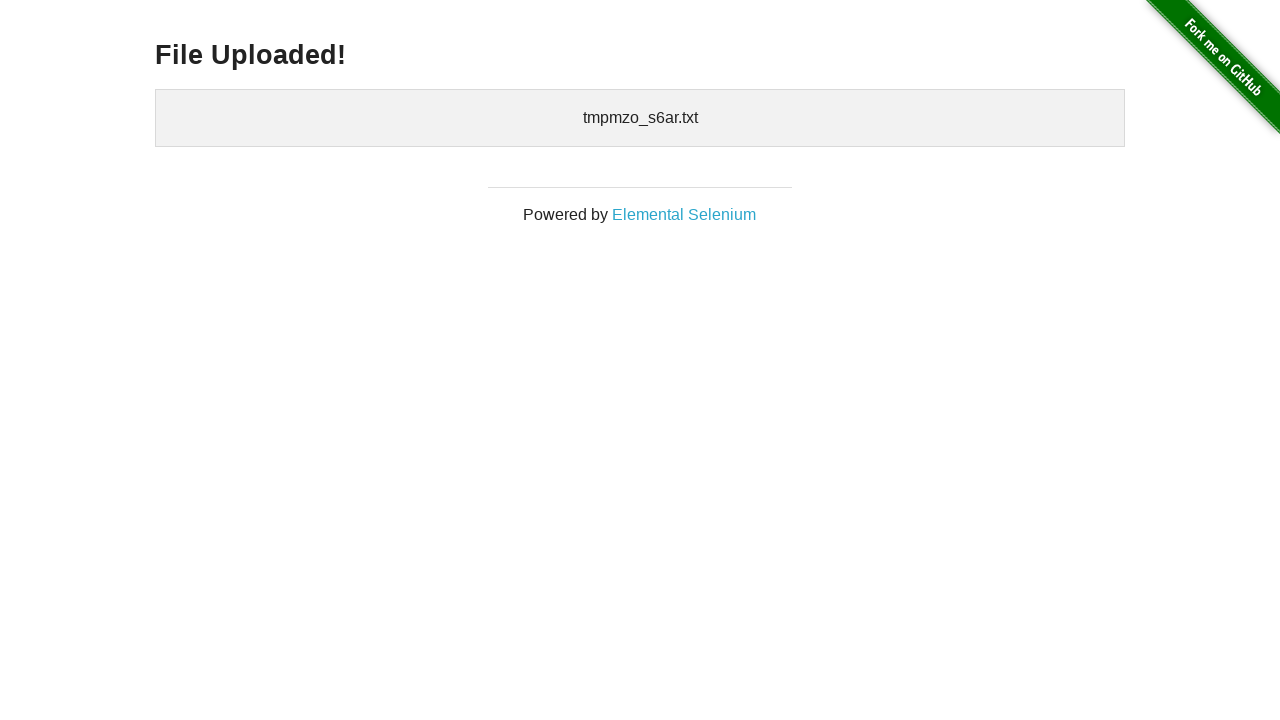